Navigates to a test automation practice website and scrolls down the page

Starting URL: https://testautomationpractice.blogspot.com/

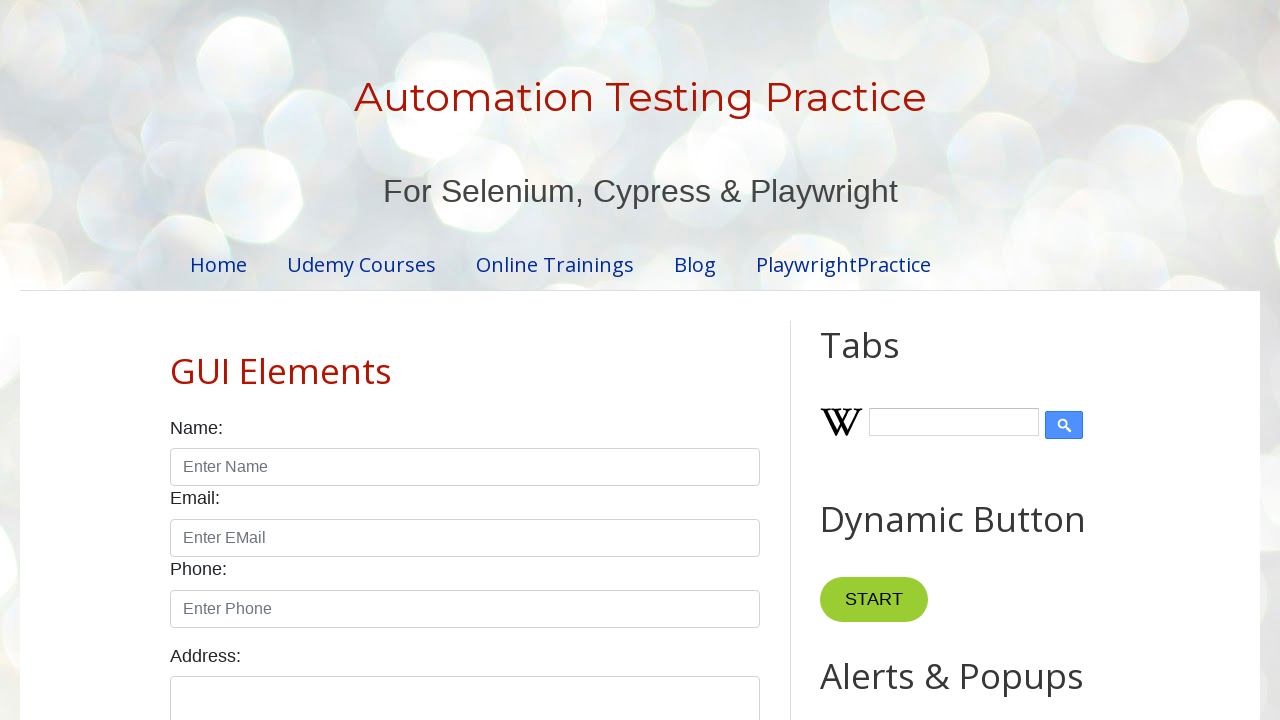

Scrolled down the page by 600 pixels
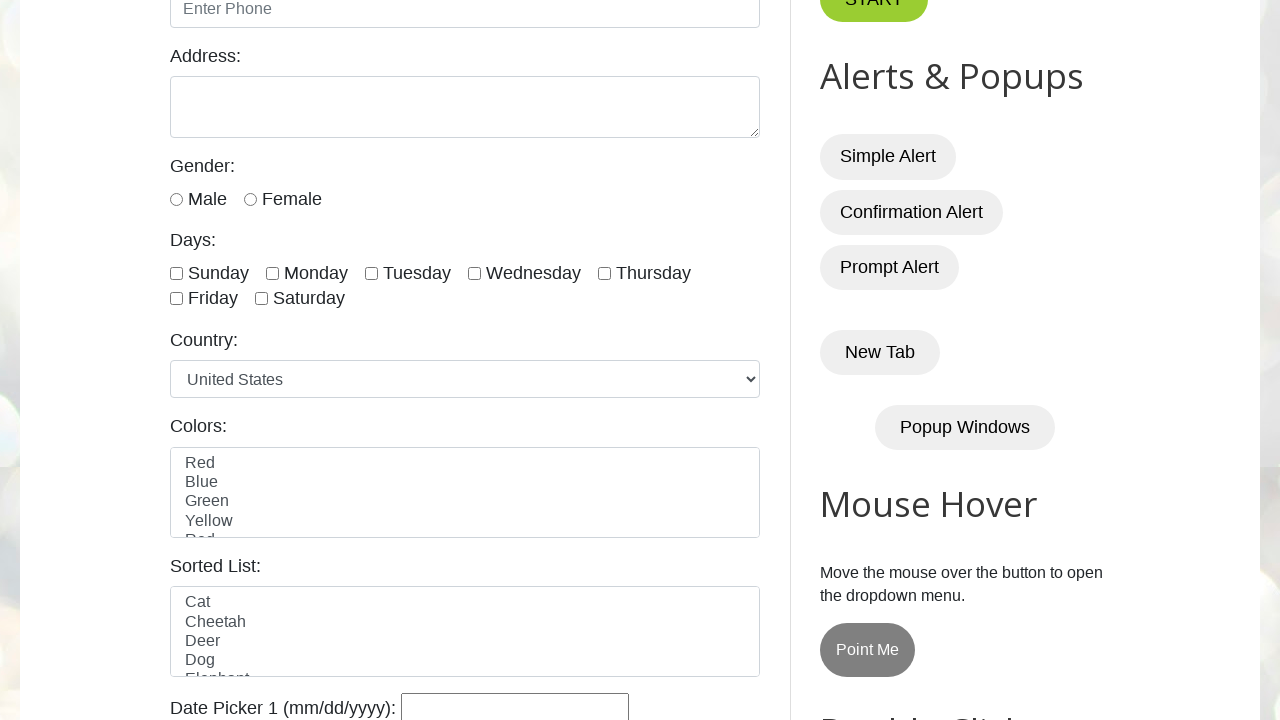

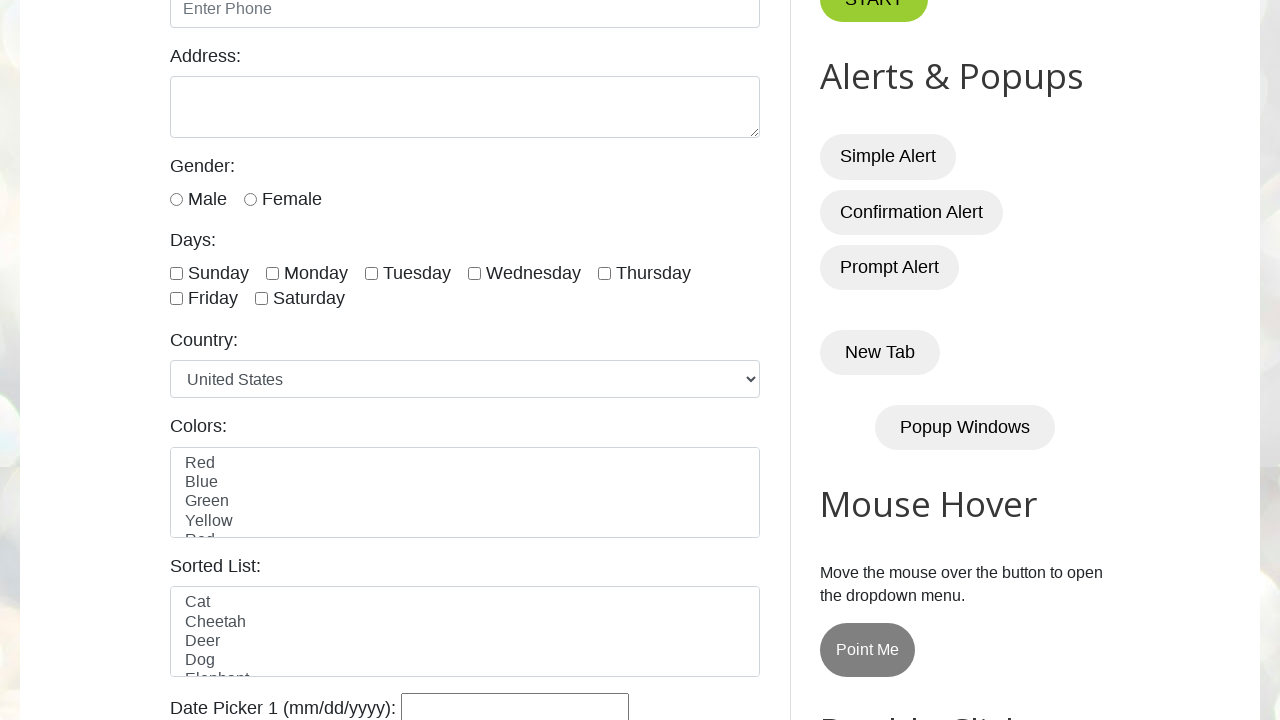